Tests multi-select dropdown functionality by selecting options using different methods

Starting URL: http://omayo.blogspot.com/

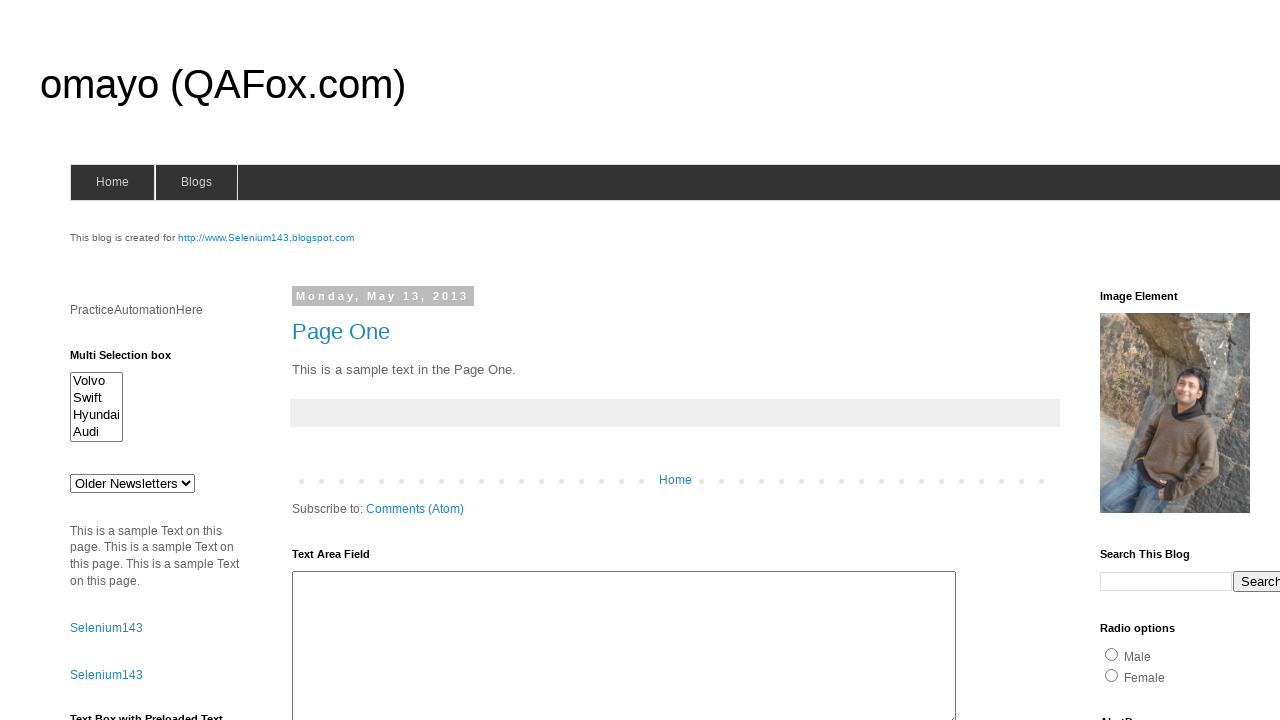

Selected option by index 1 (Hyundai) from multi-select dropdown on #multiselect1
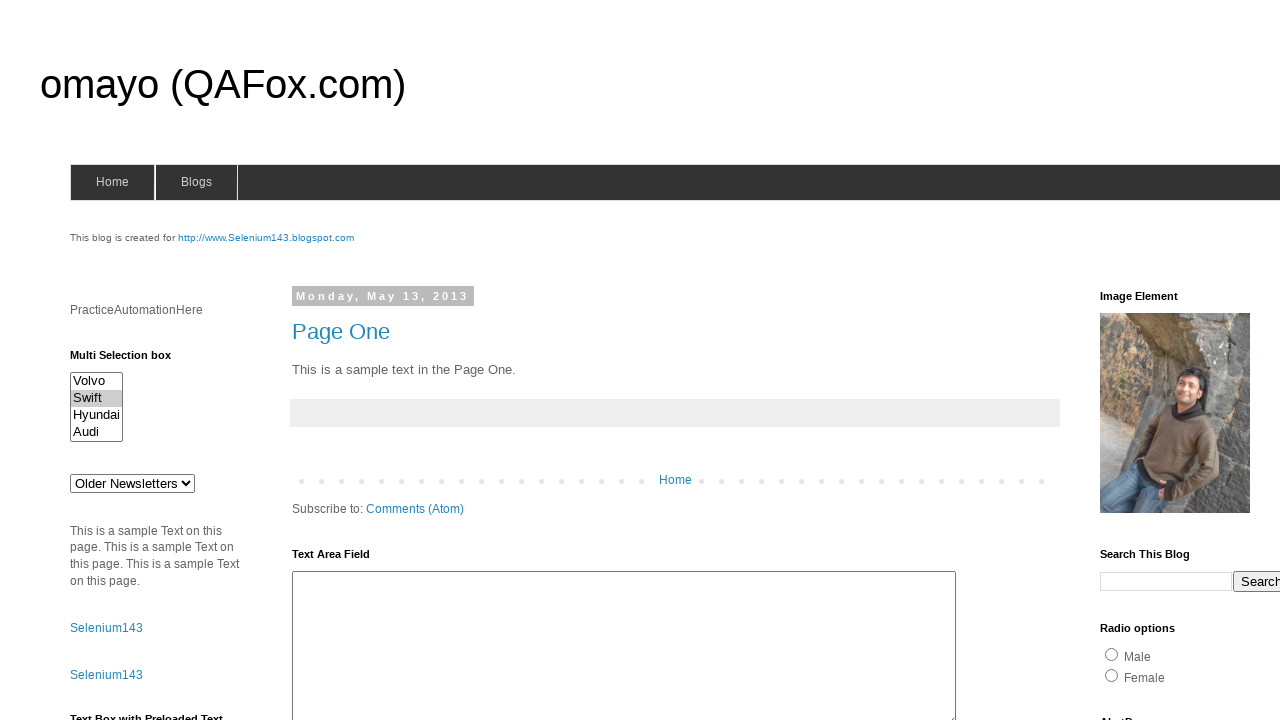

Waited 4 seconds after selecting Hyundai
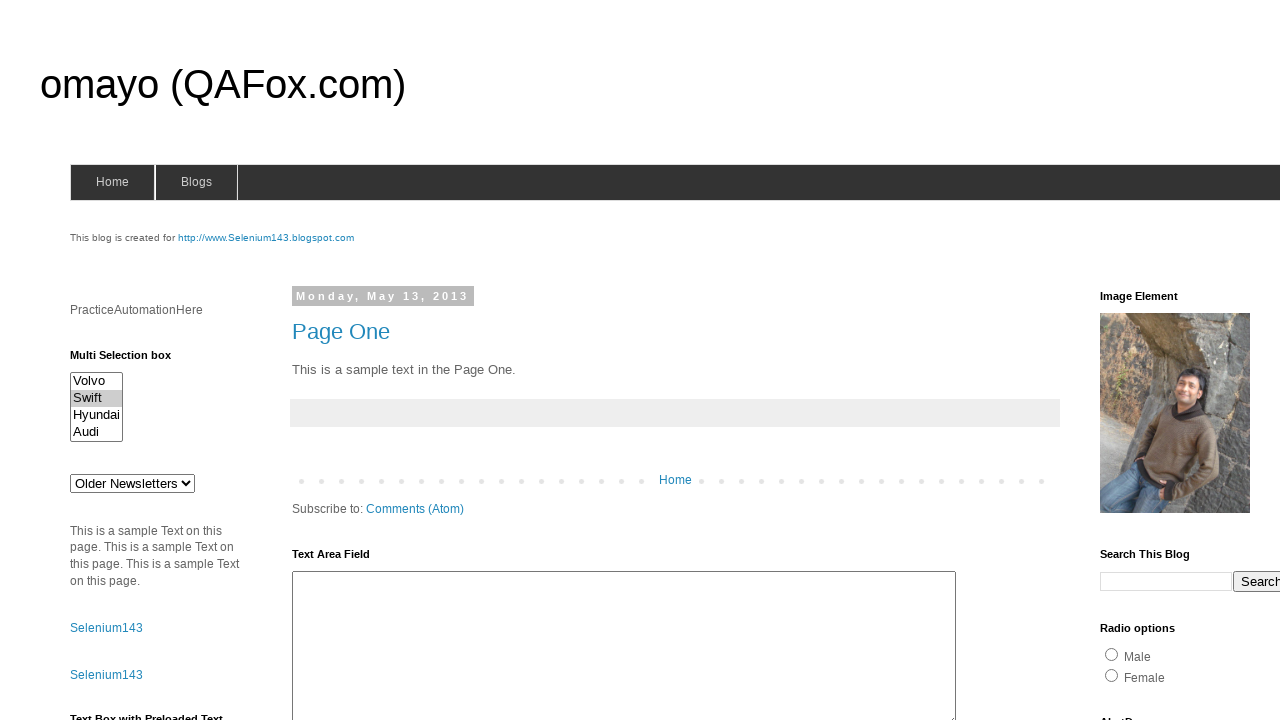

Selected option by visible text 'Audi' from multi-select dropdown on #multiselect1
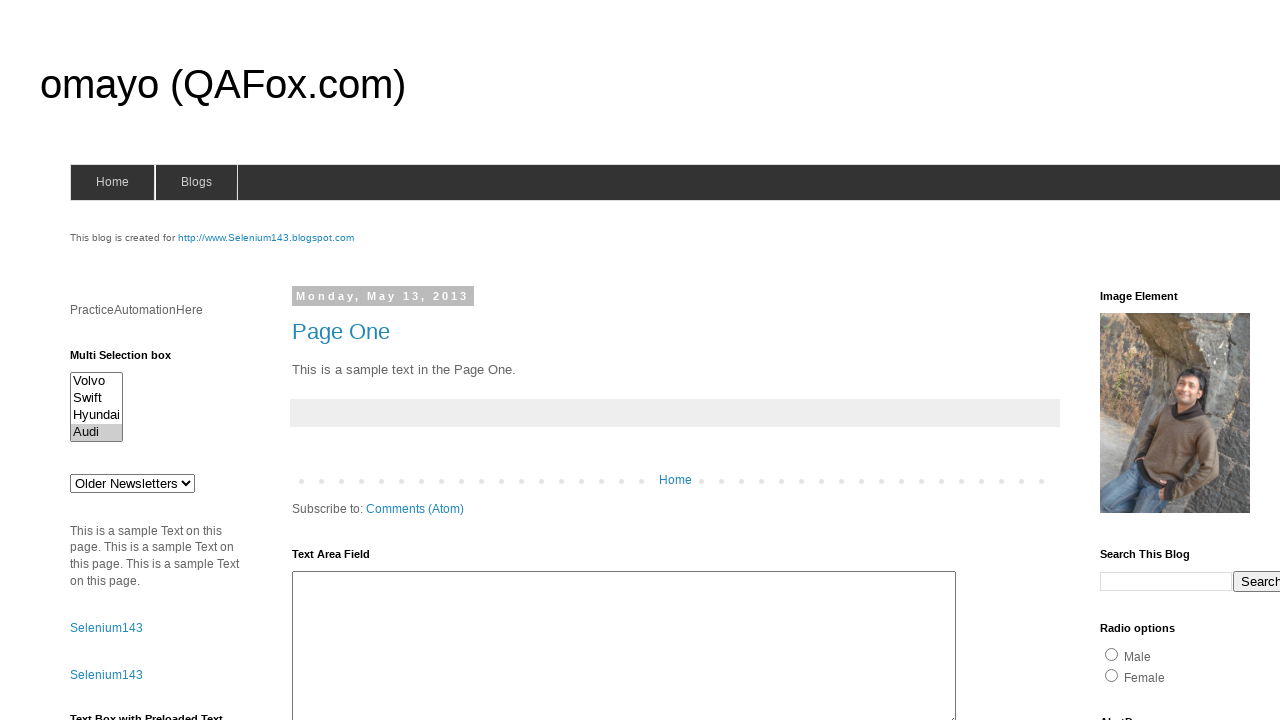

Waited 4 seconds after selecting Audi
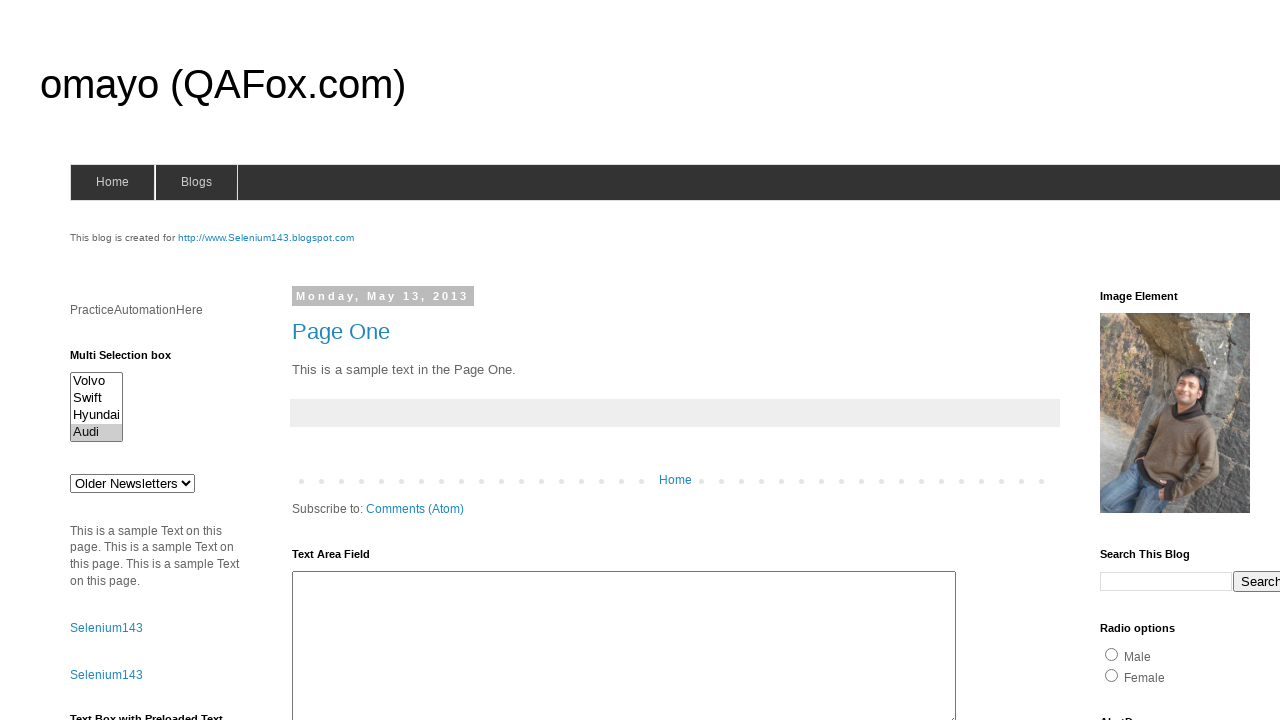

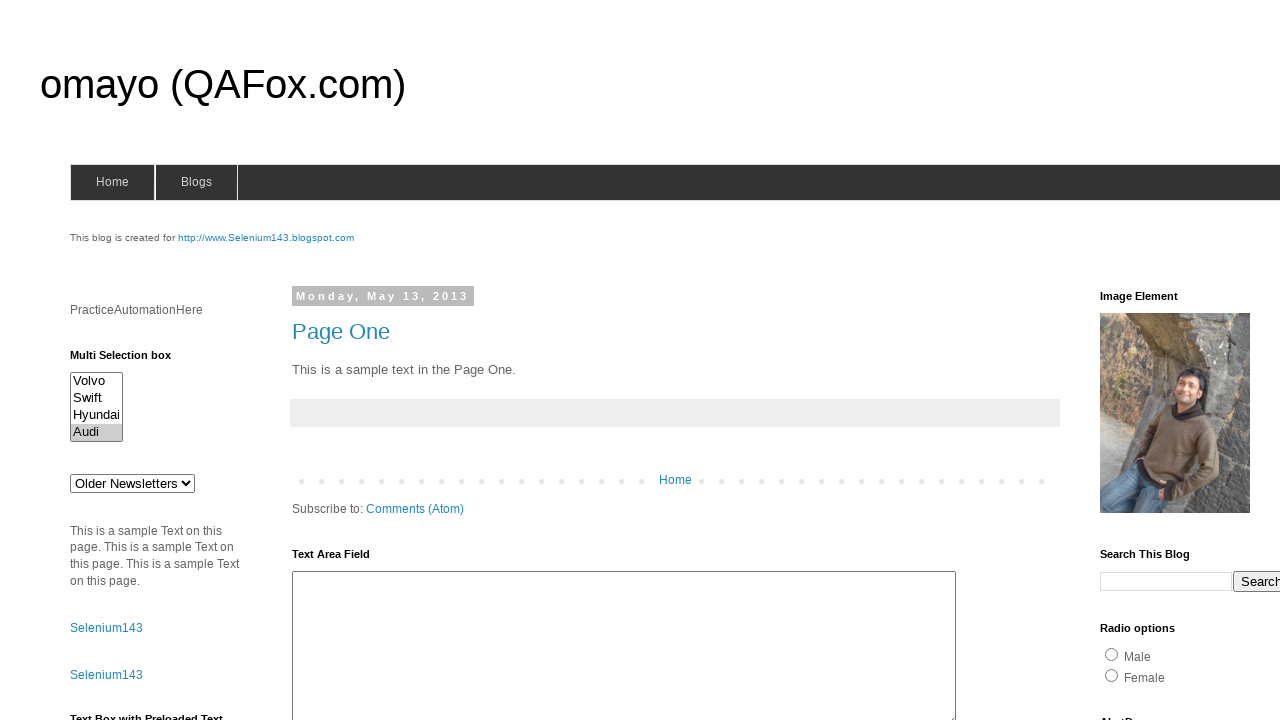